Navigates to the signin page and verifies the page loads correctly

Starting URL: https://pulse-frontend.web.app/auth/signin

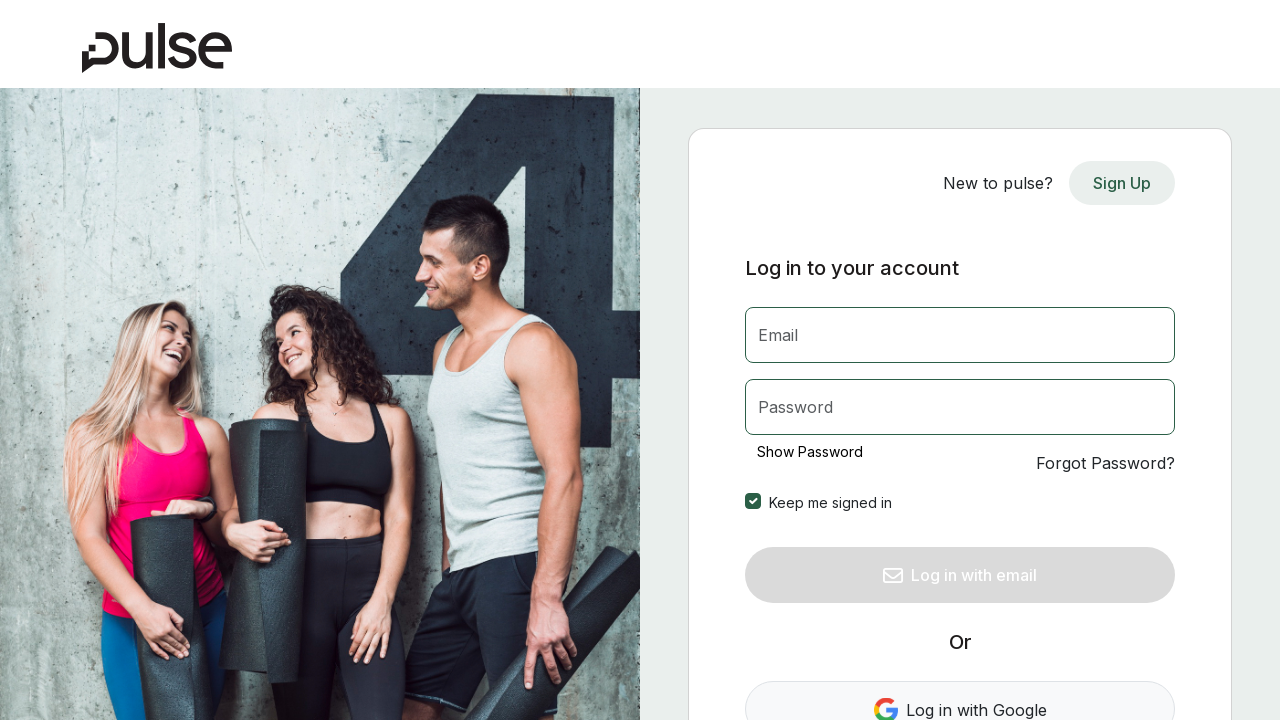

Signin page fully loaded (networkidle state reached)
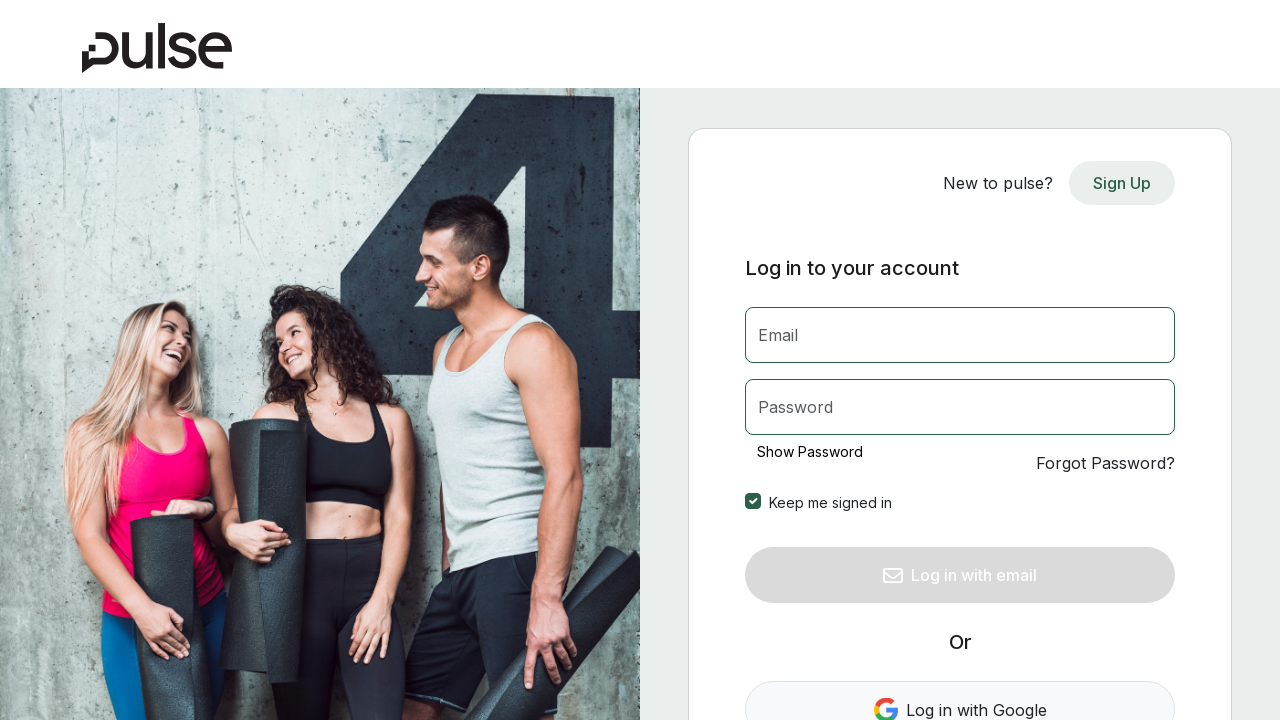

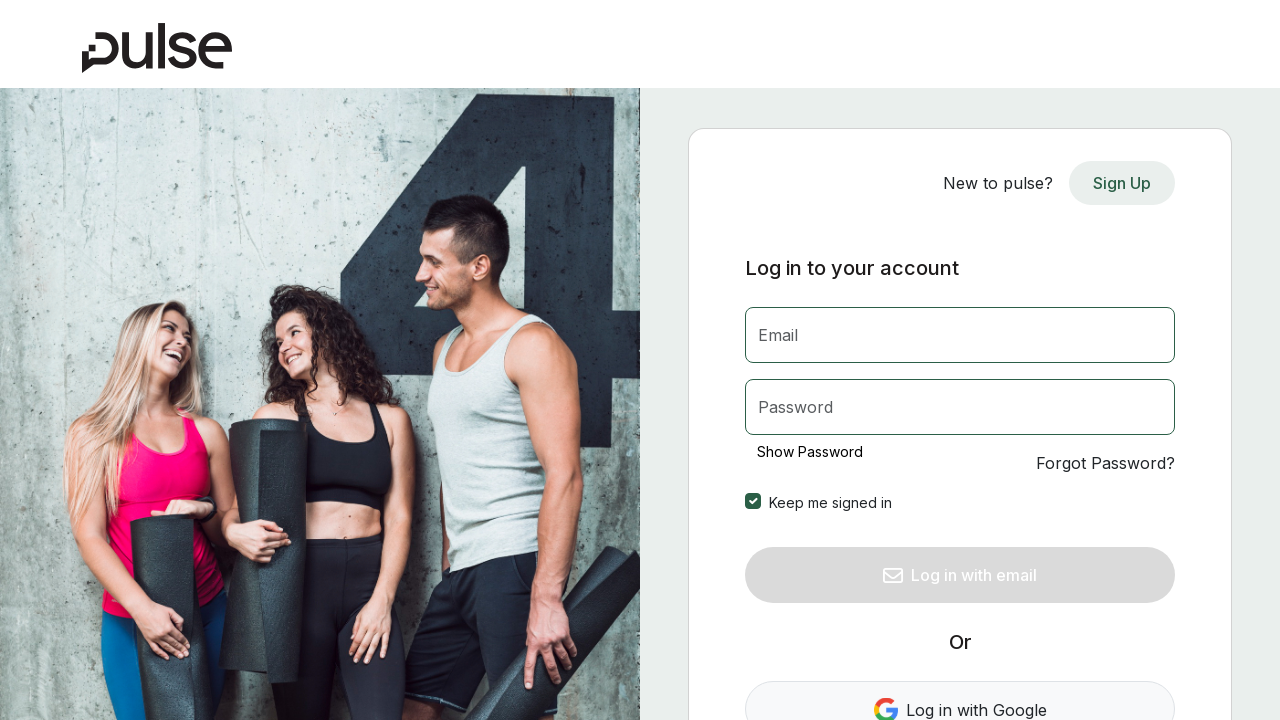